Tests static dropdown selection by selecting an option by its value

Starting URL: https://codenboxautomationlab.com/practice/

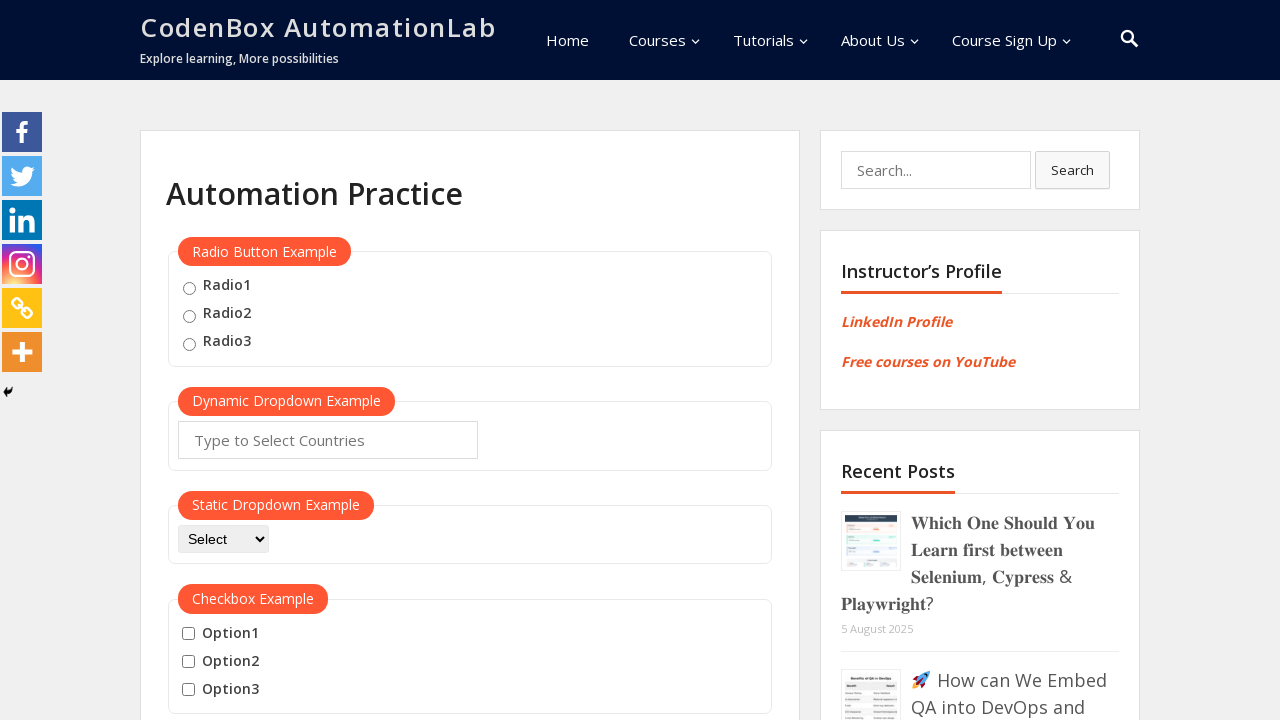

Selected 'option3' from static dropdown by value on #dropdown-class-example
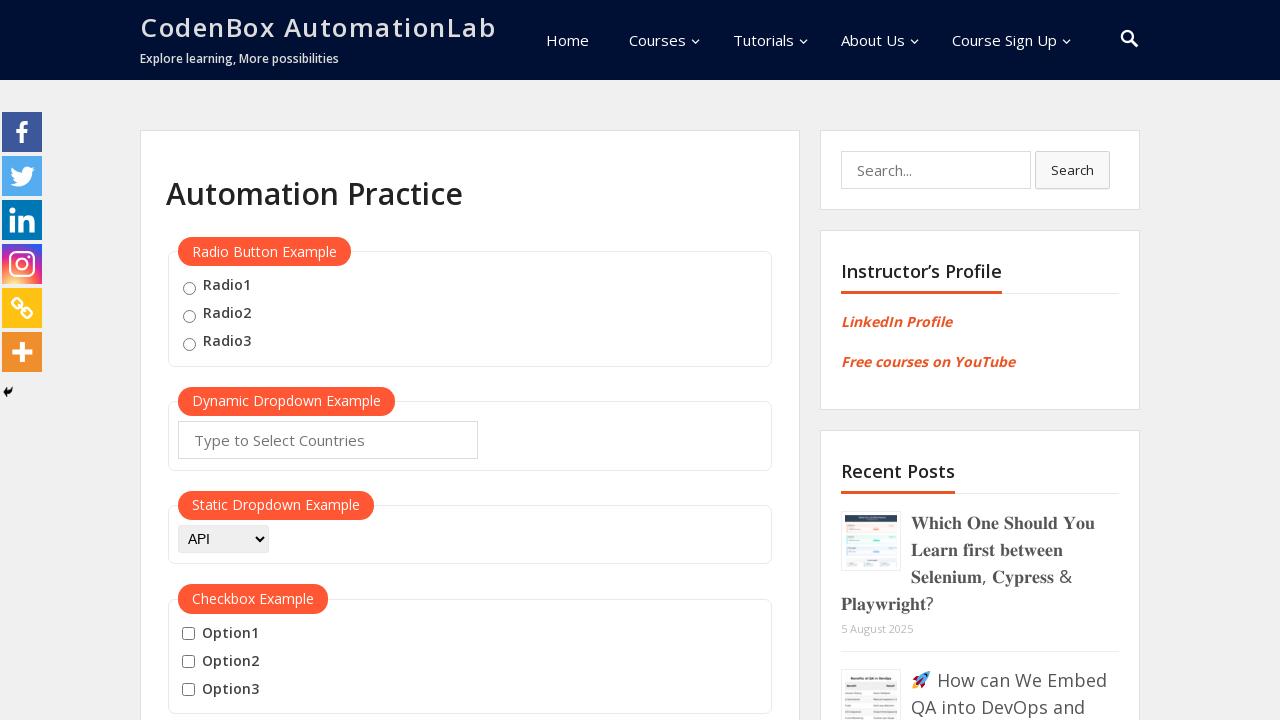

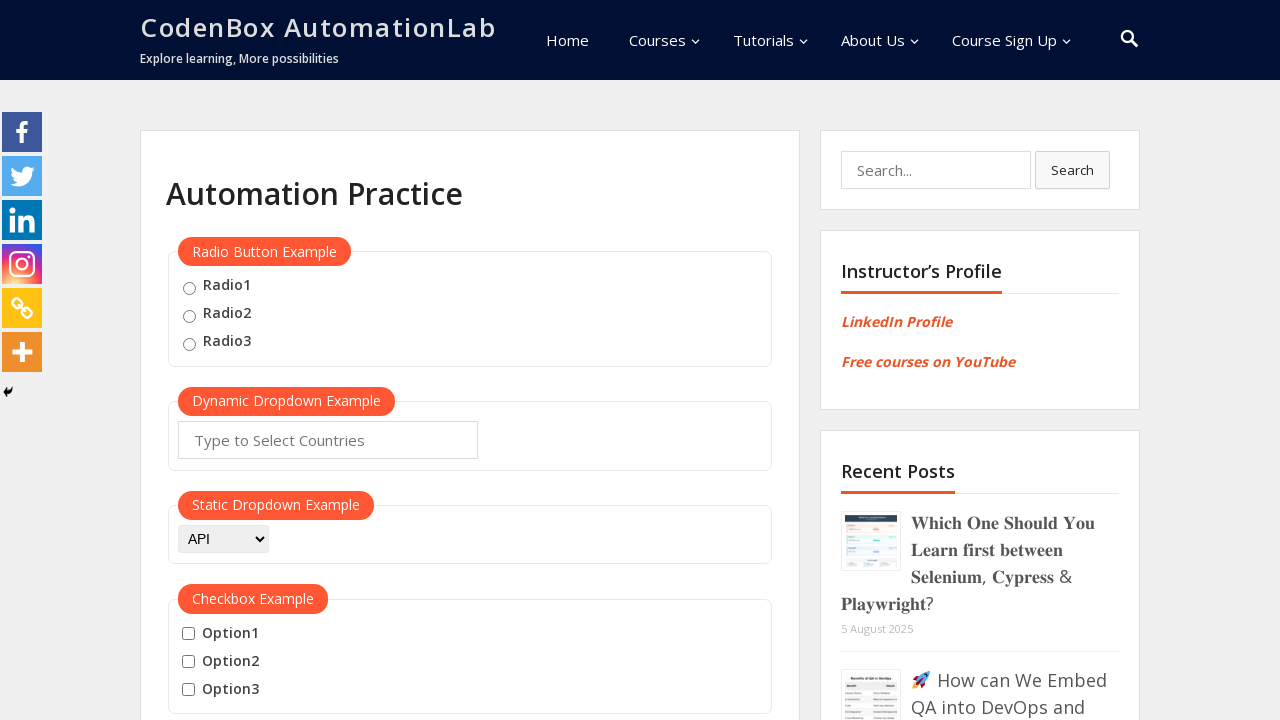